Tests adding a task "API" to the todo list and verifies it was added successfully

Starting URL: https://lambdatest.github.io/sample-todo-app/

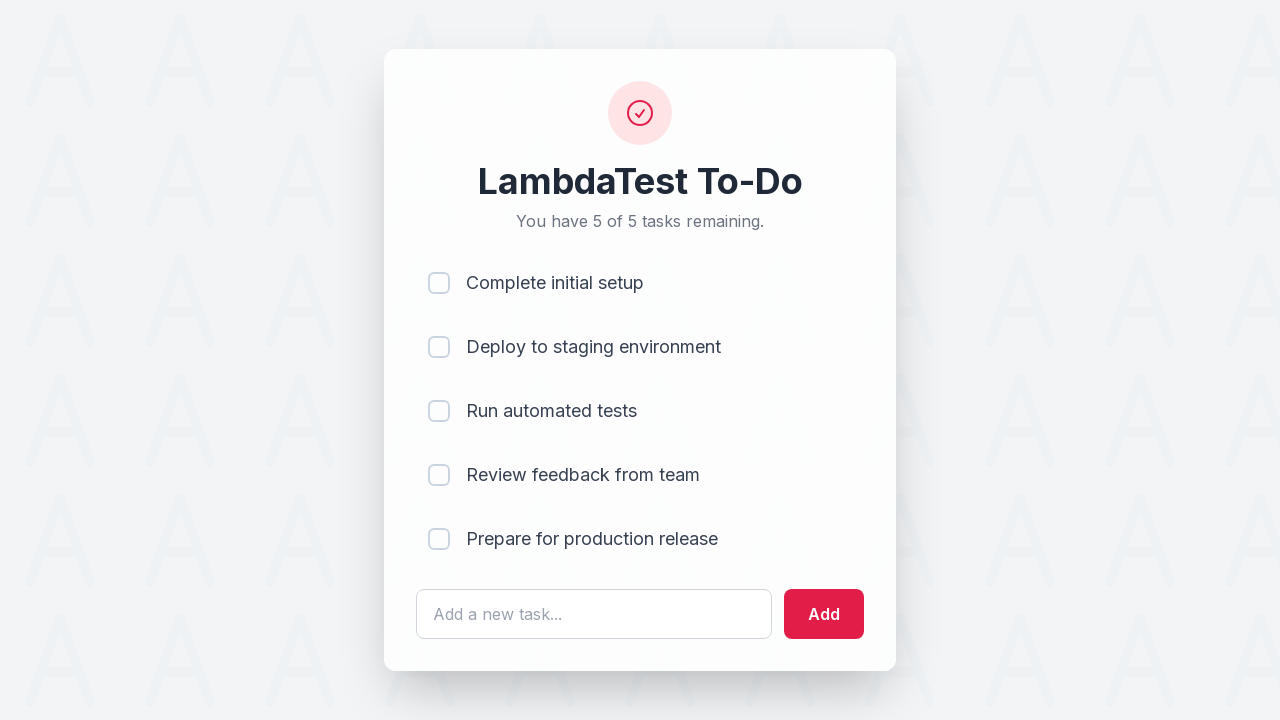

Filled task input field with 'API' on #sampletodotext
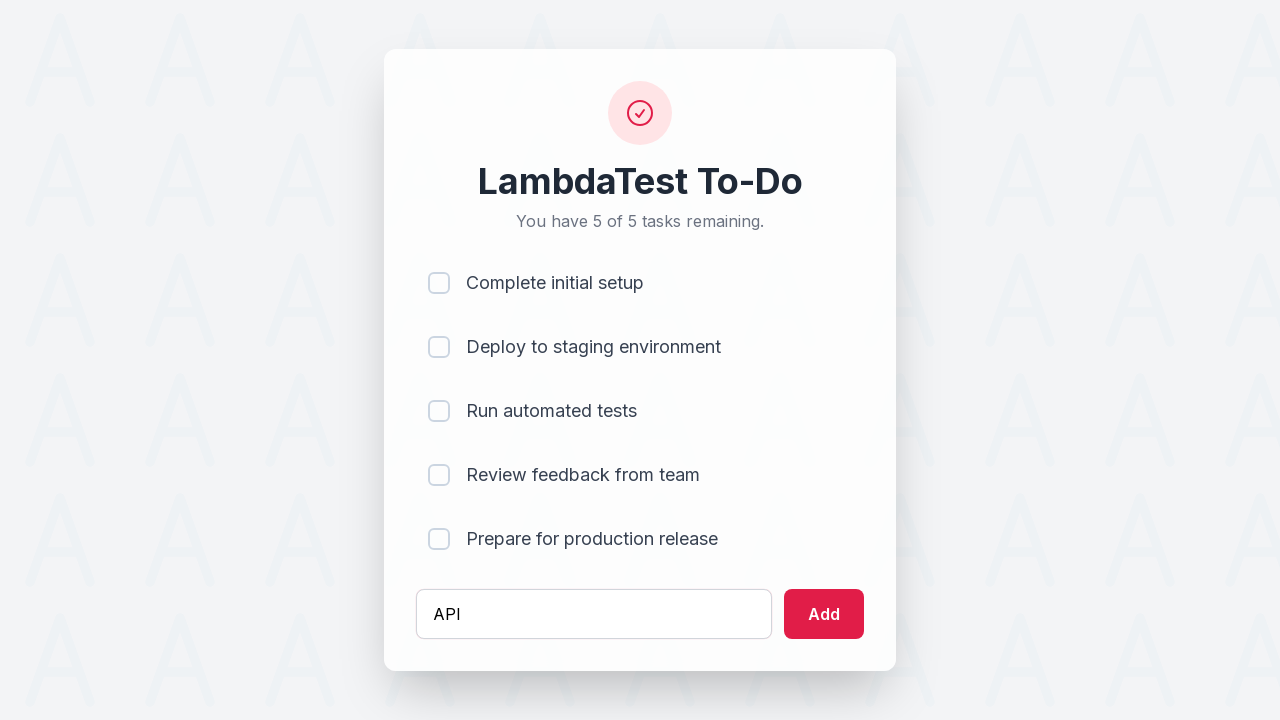

Pressed Enter to add the task on #sampletodotext
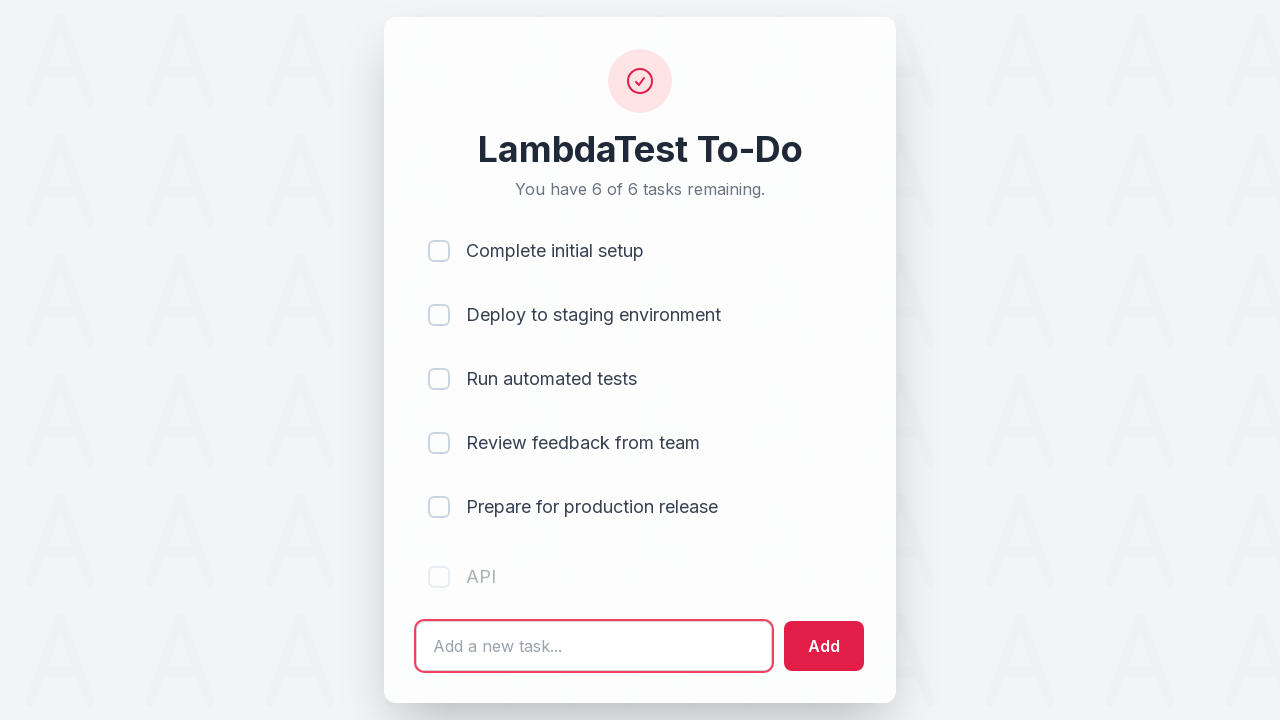

Verified that the 'API' task was added successfully to the todo list
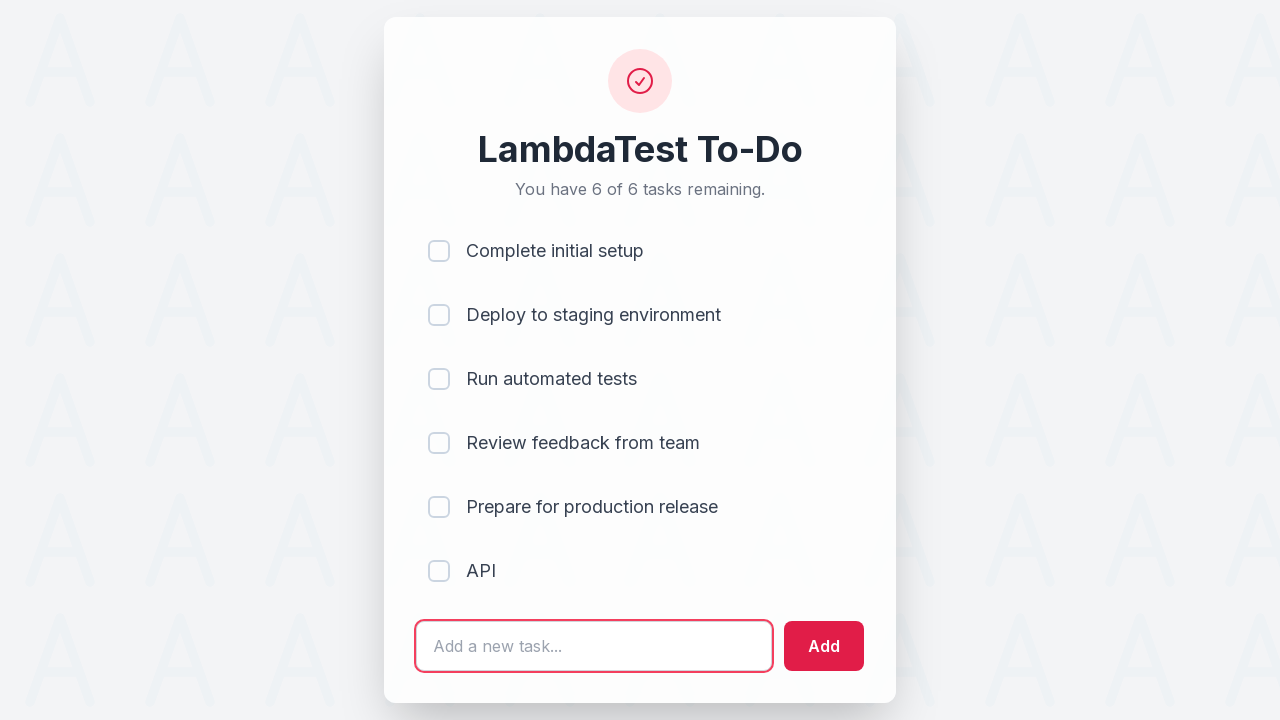

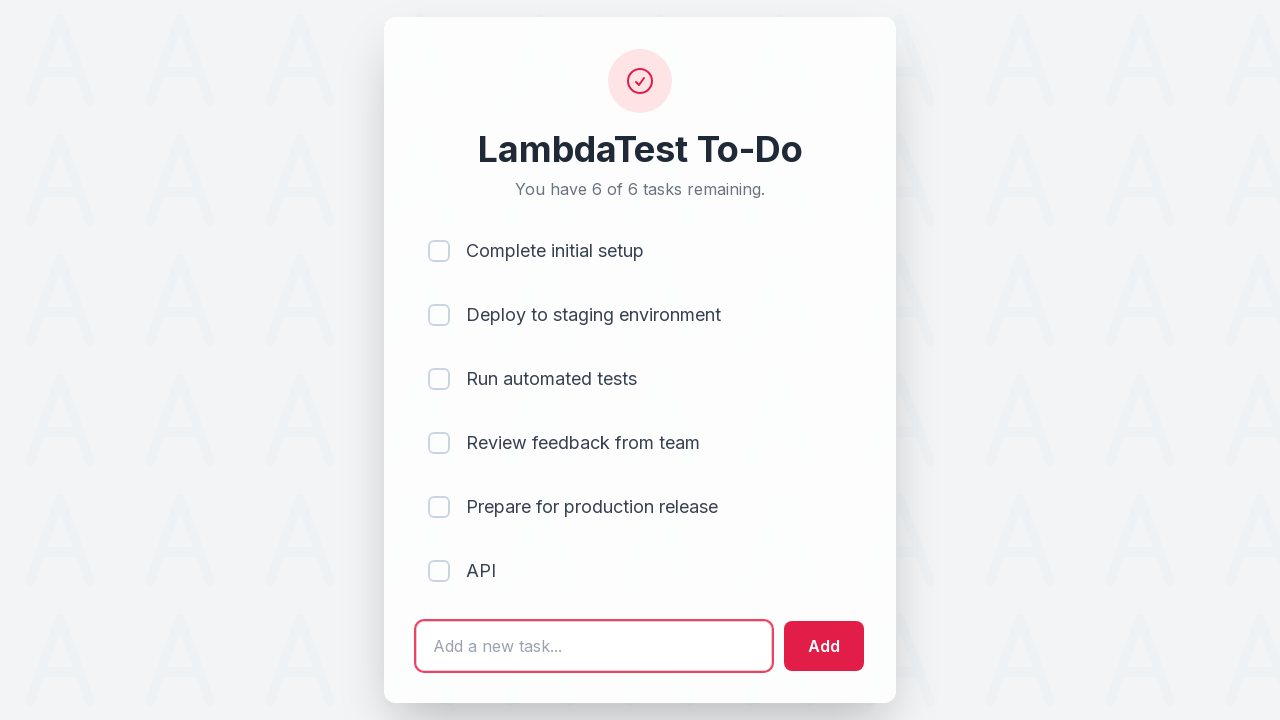